Tests selecting and deselecting a checkbox for Pasta option

Starting URL: https://thefreerangetester.github.io/sandbox-automation-testing/

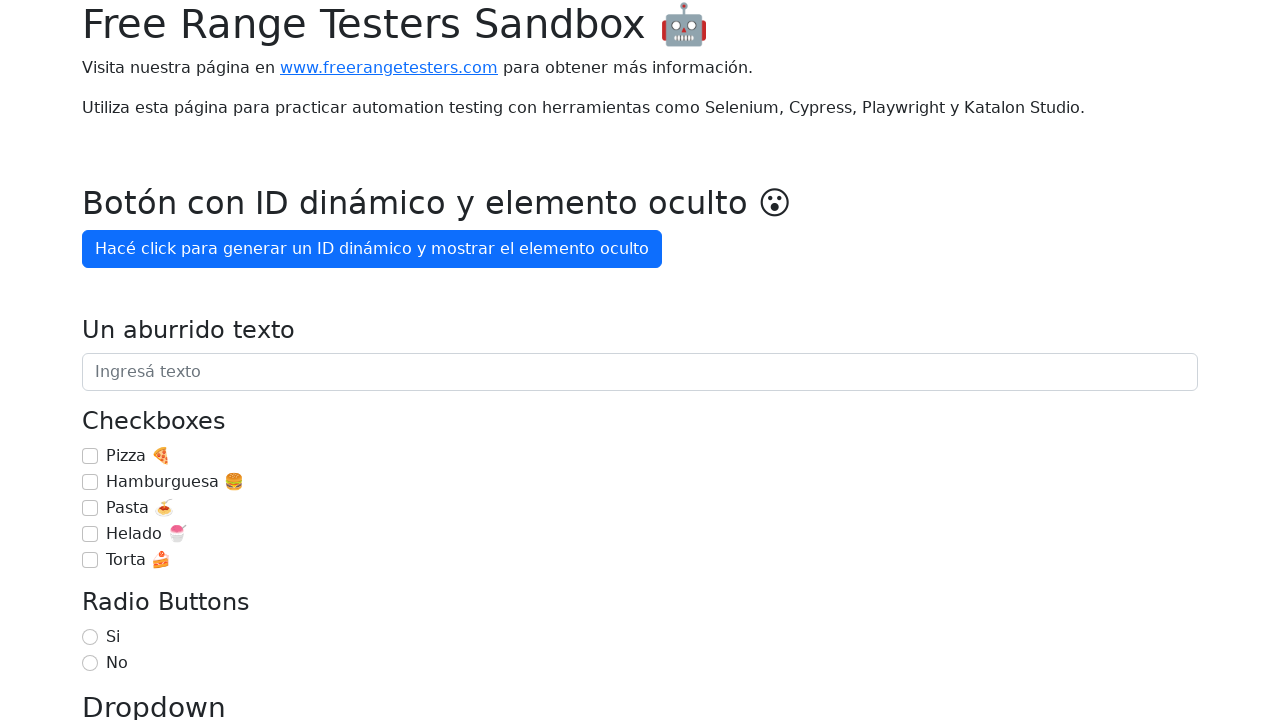

Selected the Pasta 🍝 checkbox at (90, 508) on internal:label="Pasta \ud83c\udf5d"i
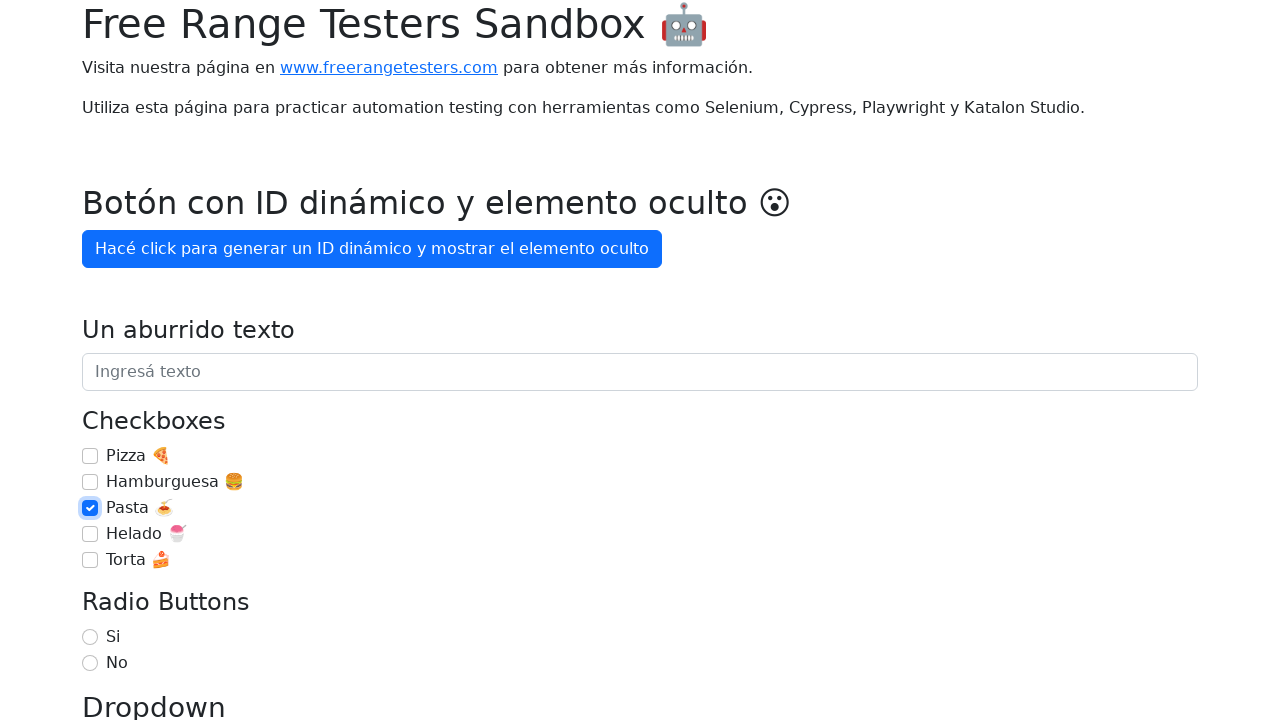

Deselected the Pasta 🍝 checkbox at (90, 508) on internal:label="Pasta \ud83c\udf5d"i
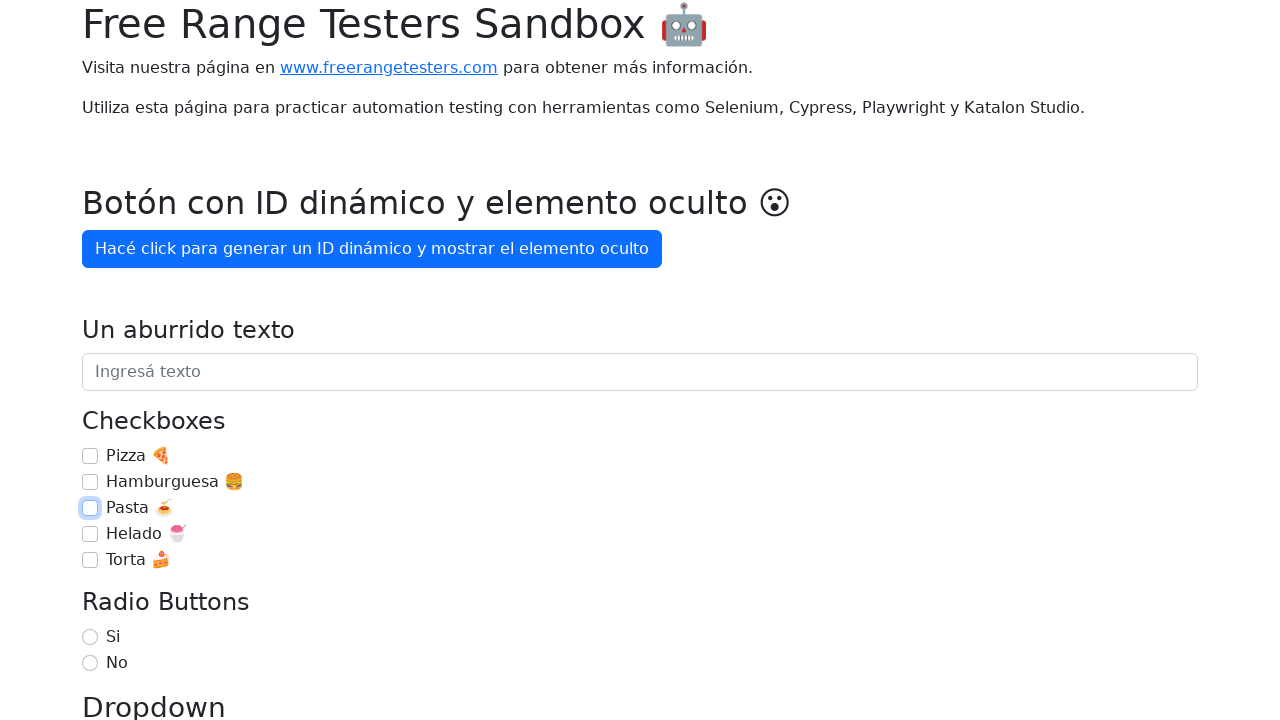

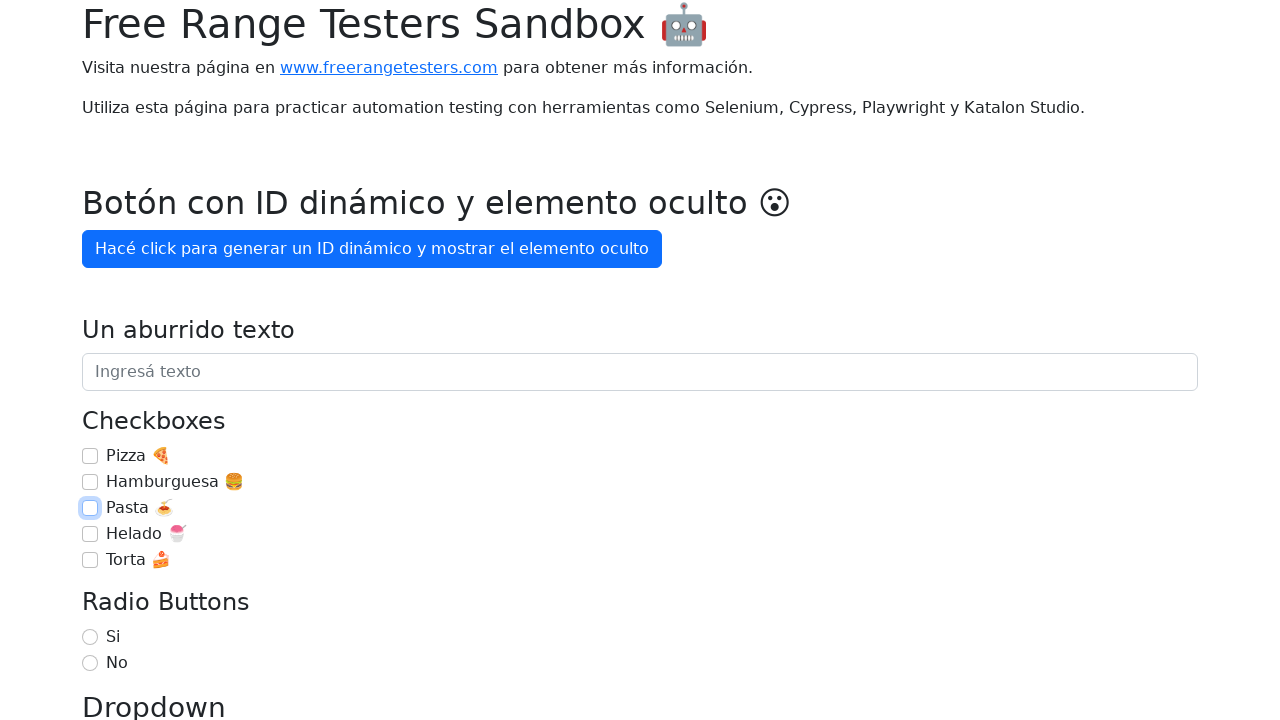